Demonstrates browser navigation methods by navigating to a URL, then using forward, back, and refresh navigation controls across multiple pages.

Starting URL: https://uhomki.prom.ua/ua/

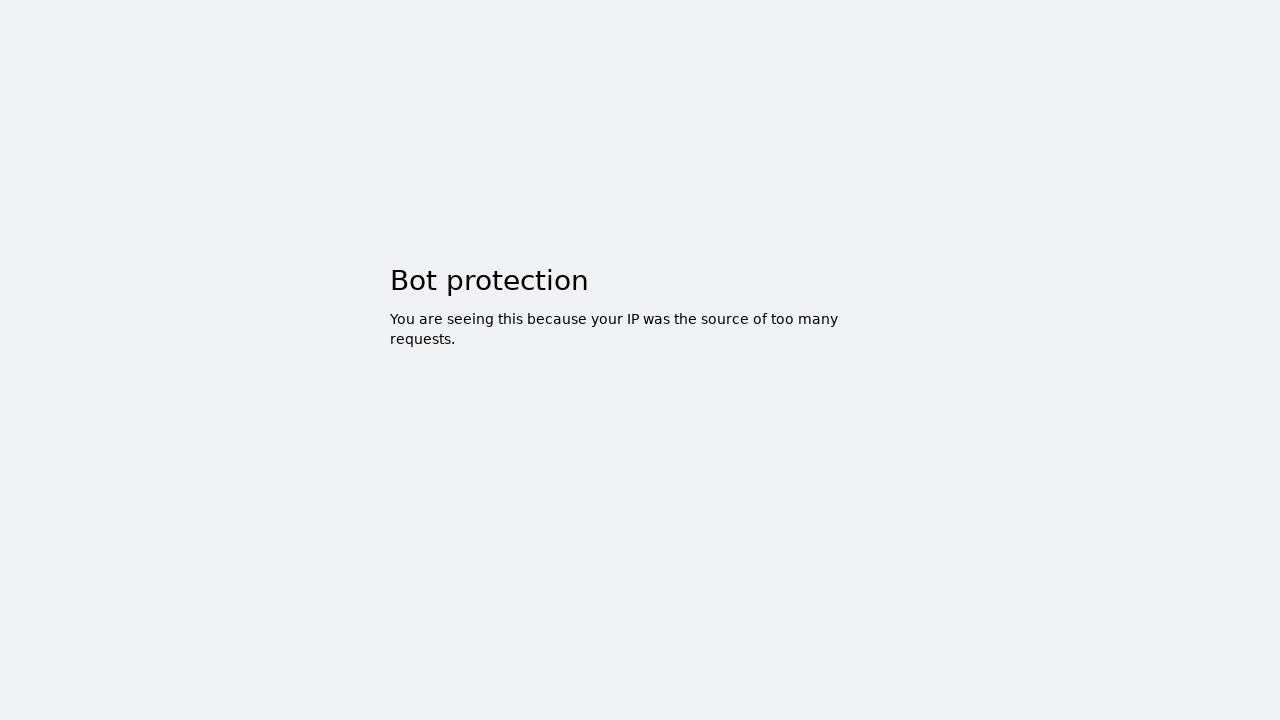

Printed initial URL and page title
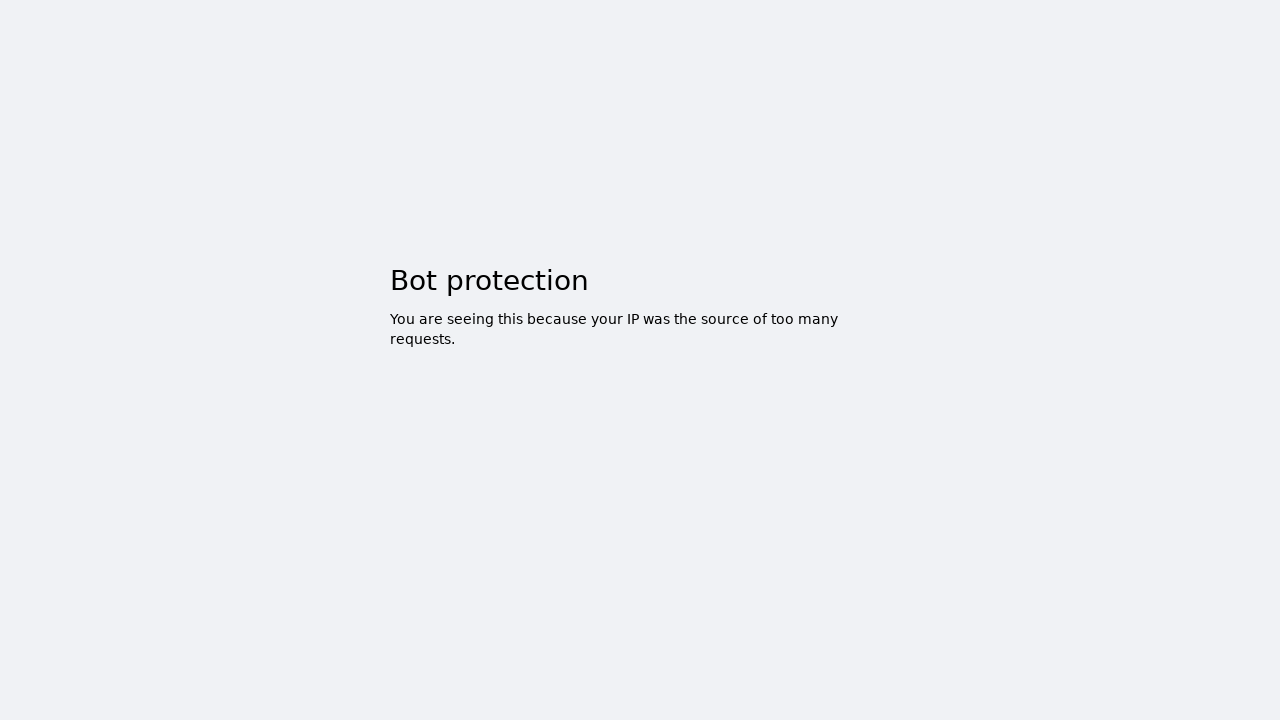

Navigated to https://dan-it.com.ua/uk/
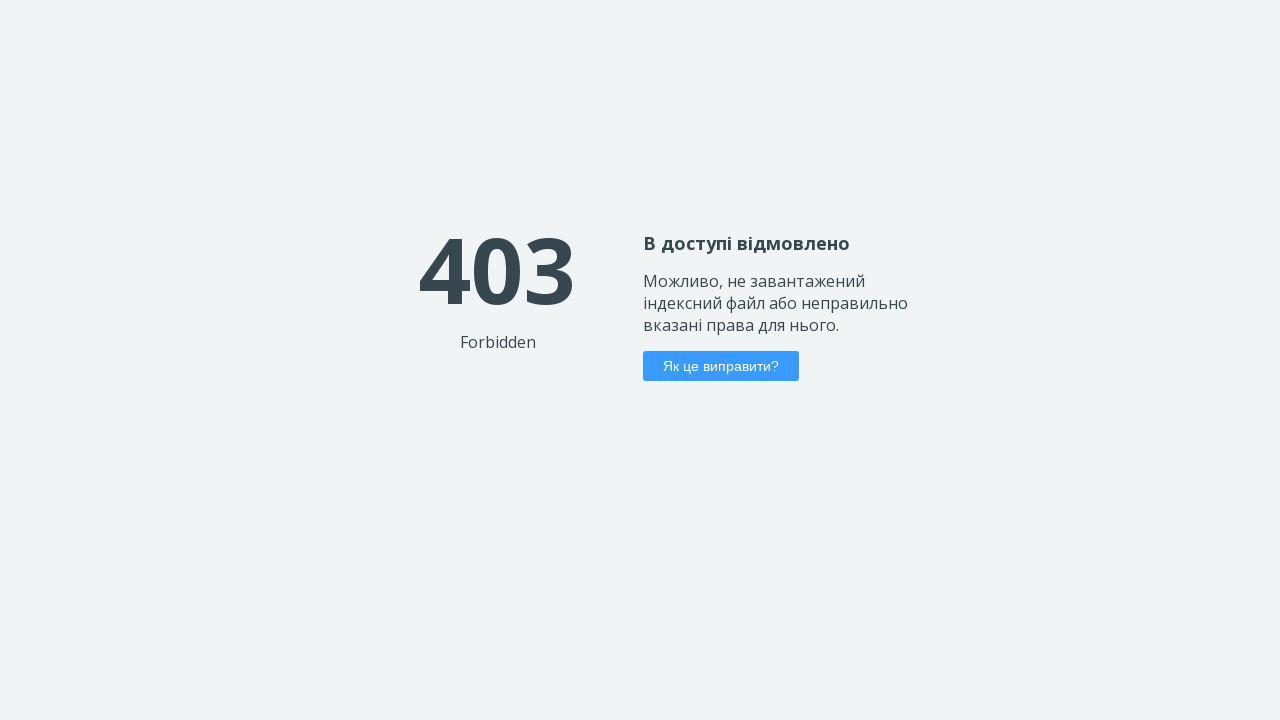

Attempted to navigate forward (no history available)
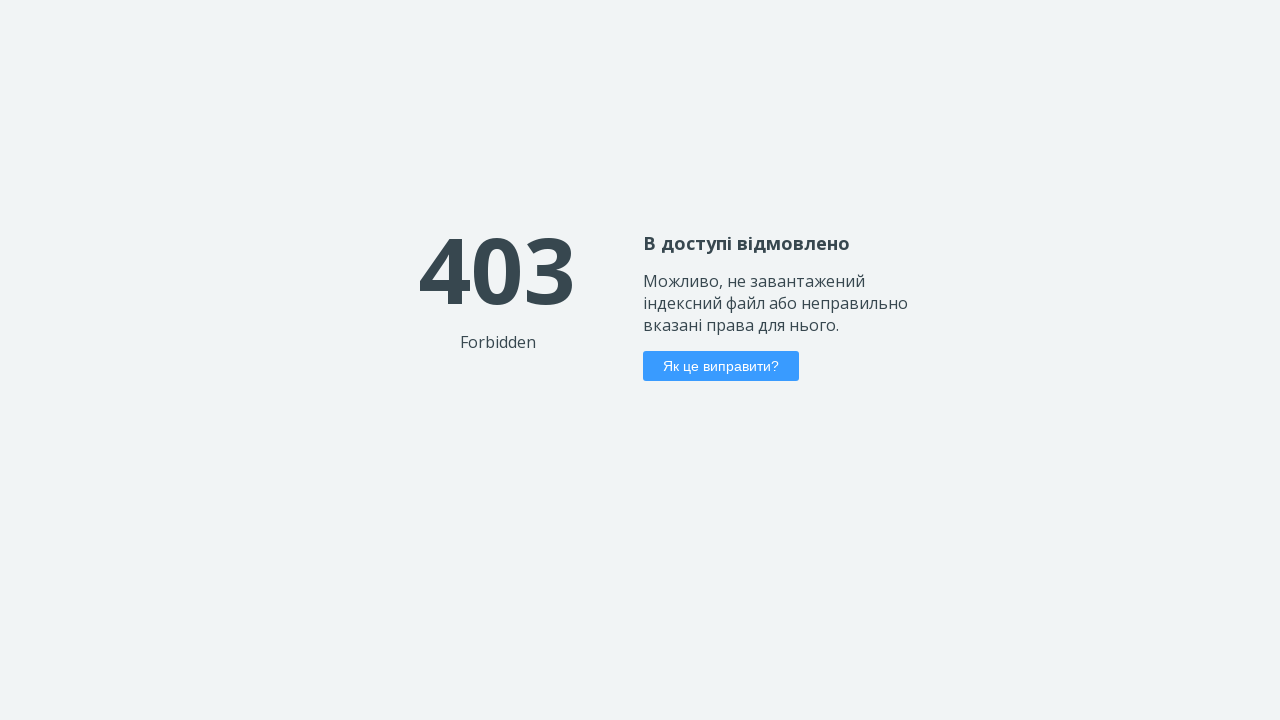

Navigated back to previous page
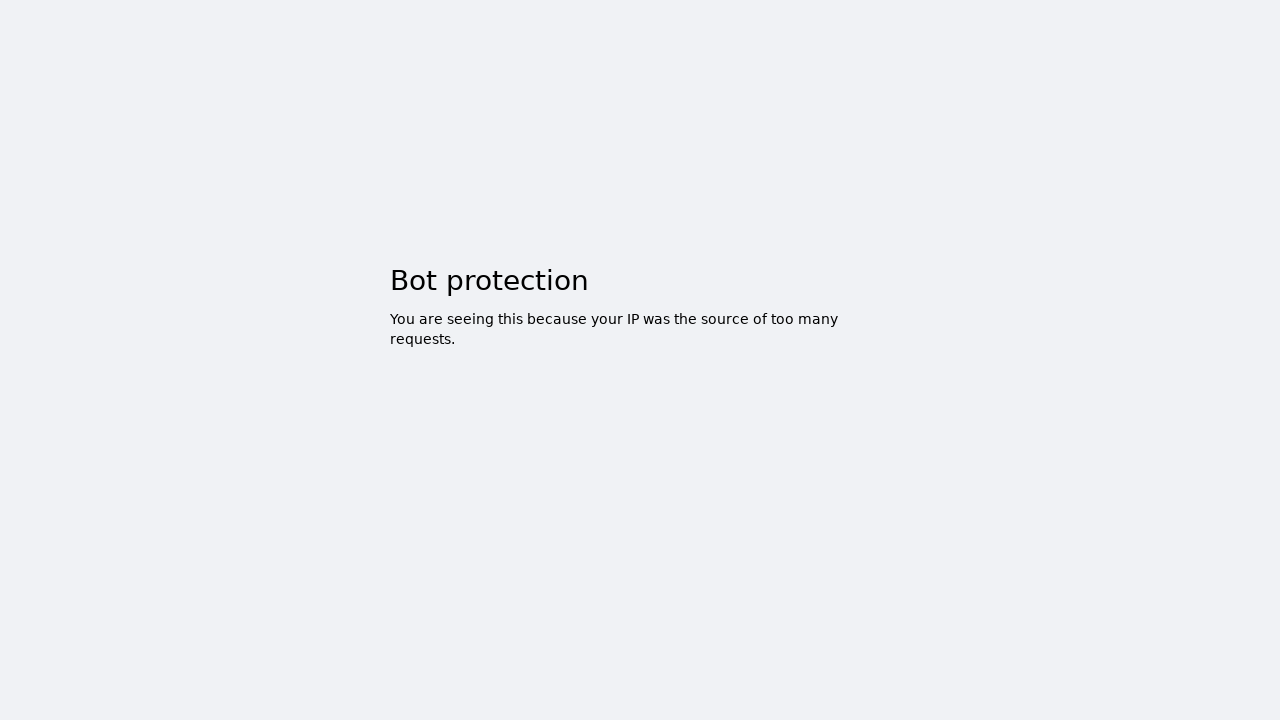

Navigated forward in browser history
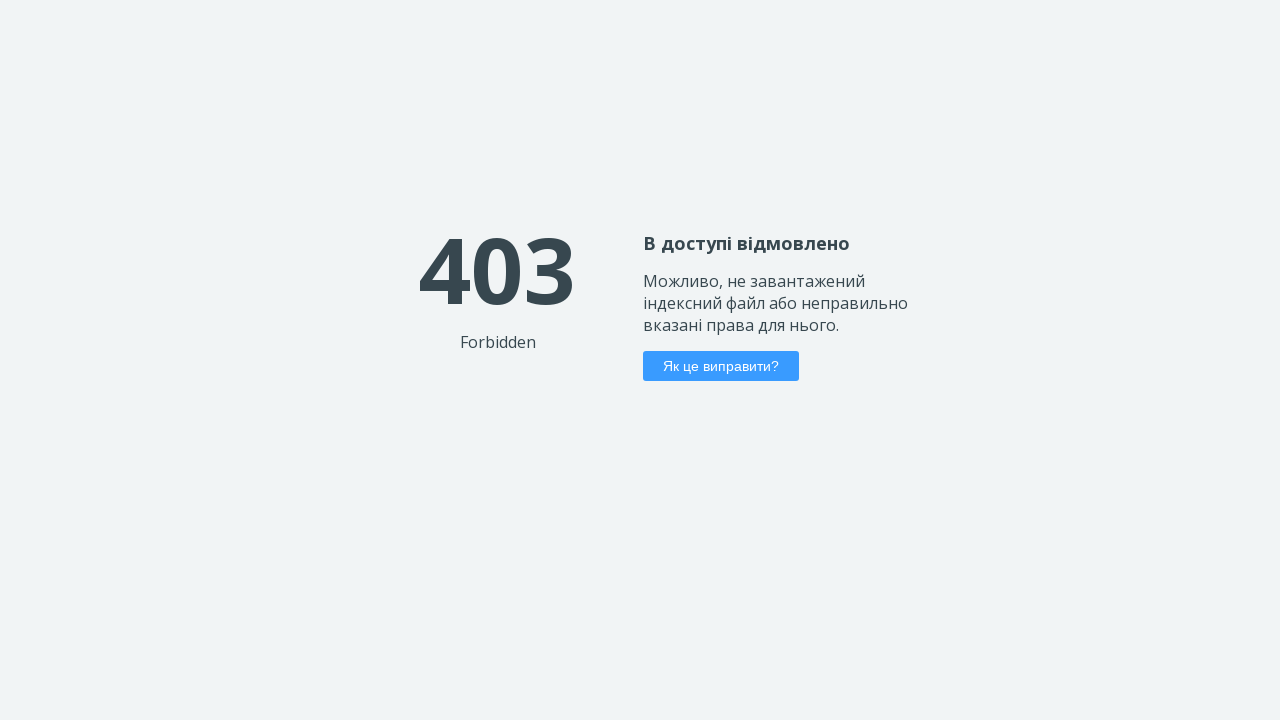

Refreshed the current page
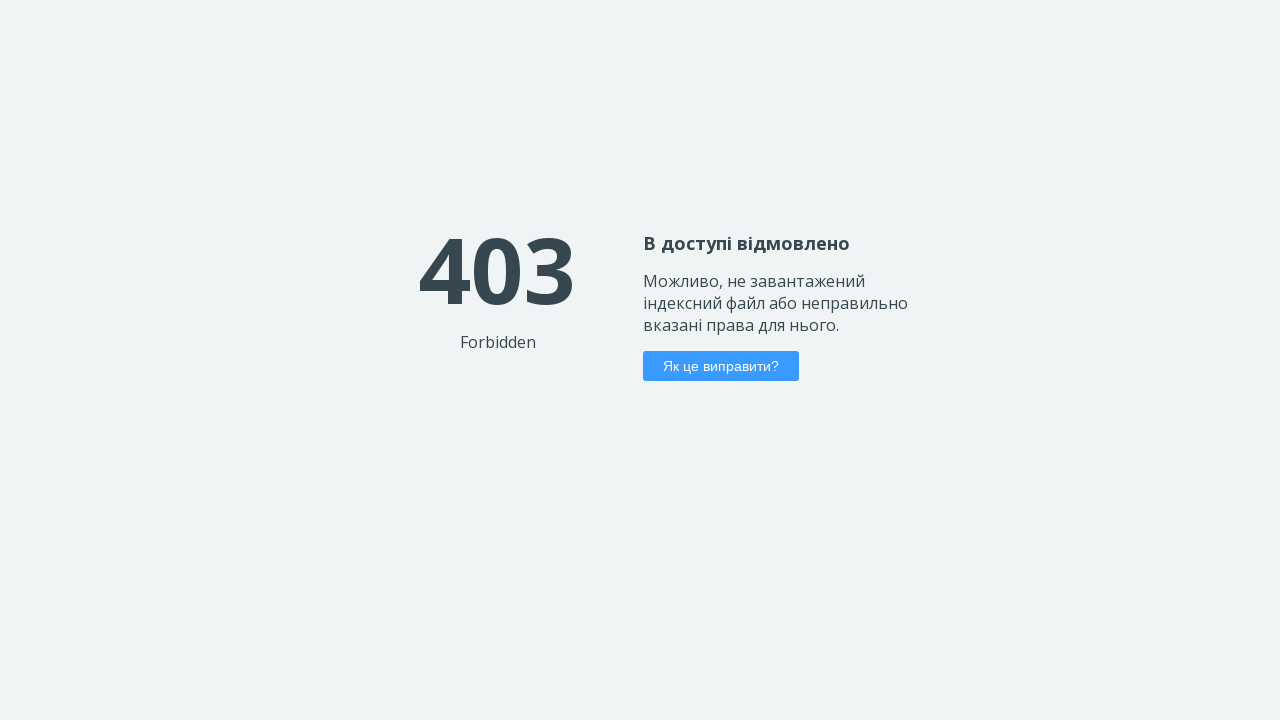

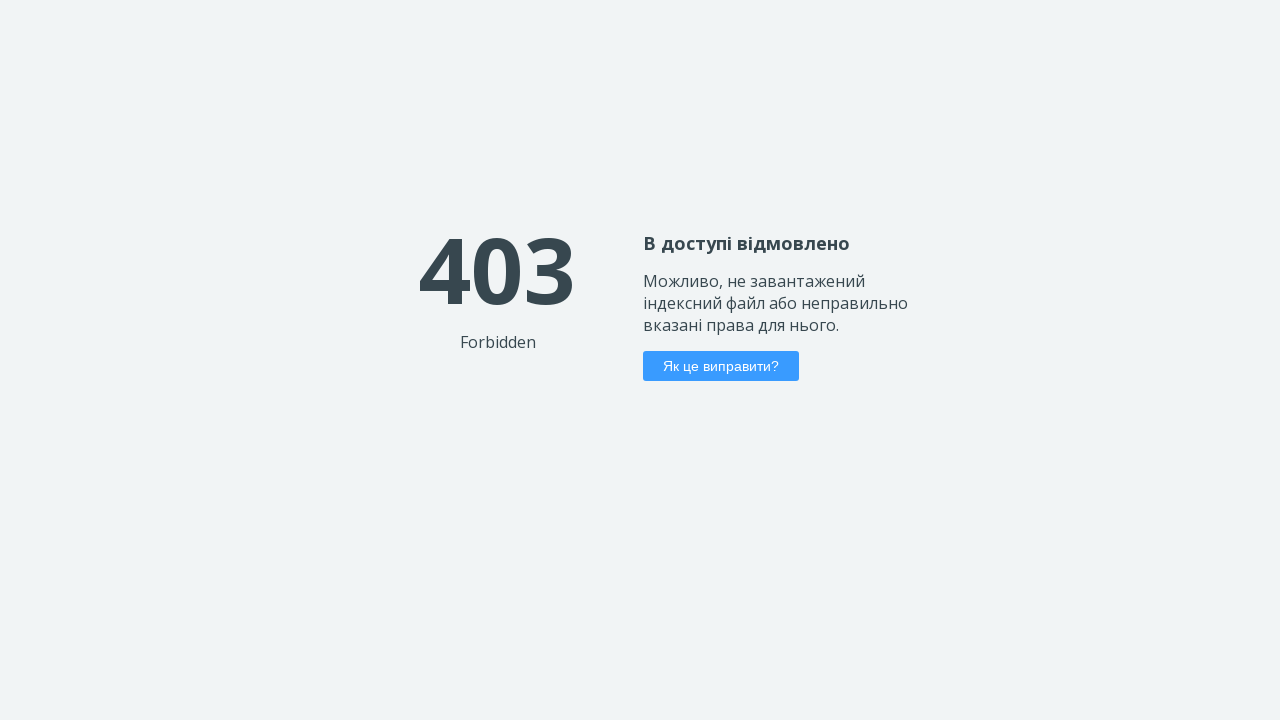